Navigates to a practice page and fills a text input field with "Hello!" using JavaScript executor

Starting URL: https://www.letskodeit.com/practice

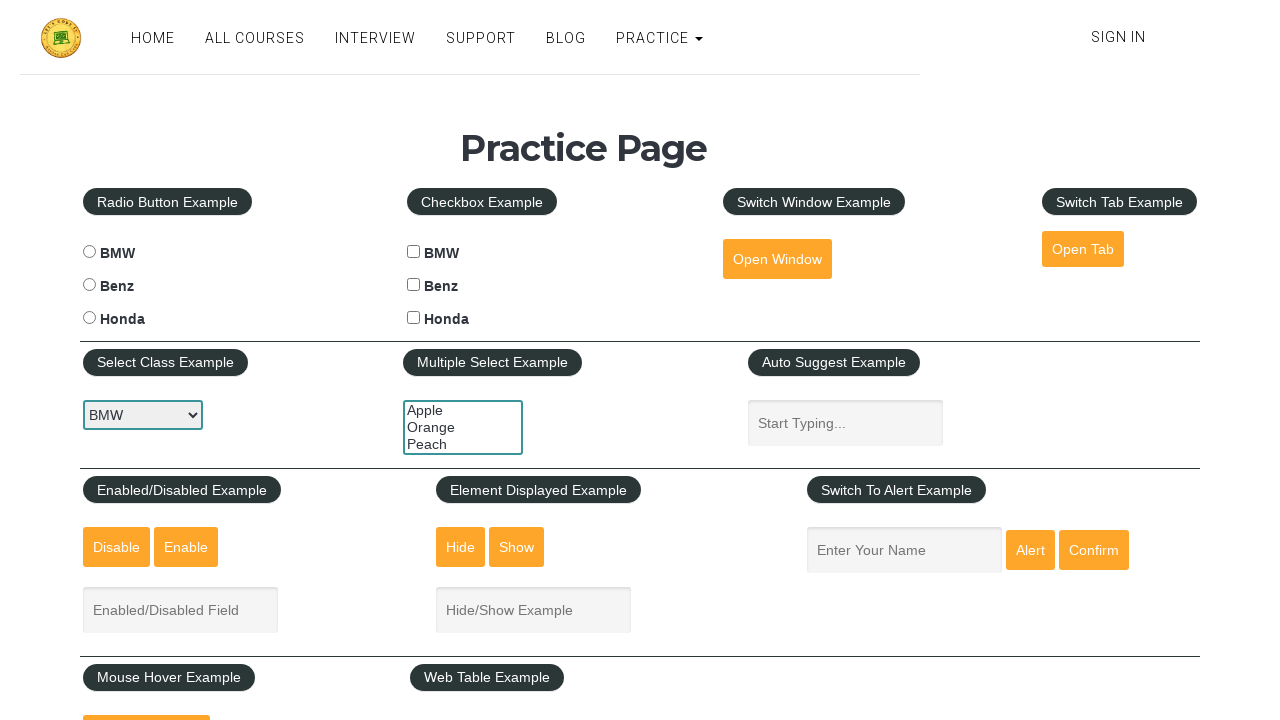

Filled name input field with 'Hello!' using fill method on #name
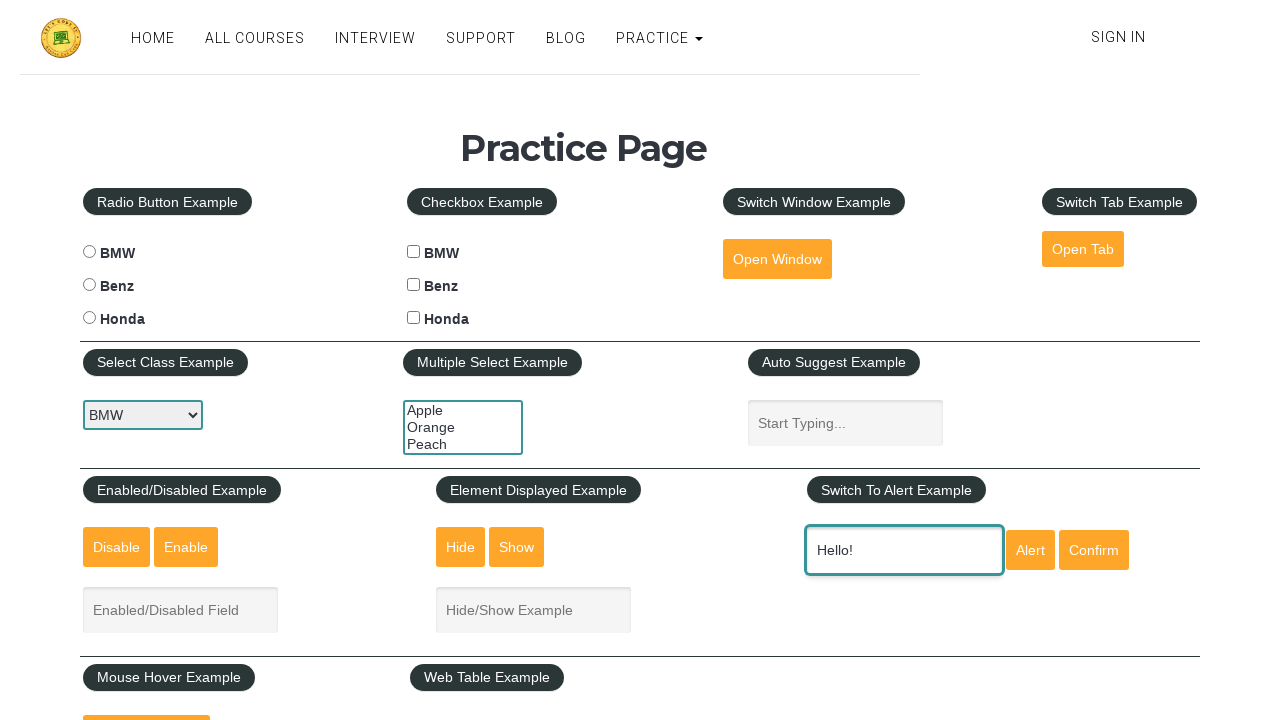

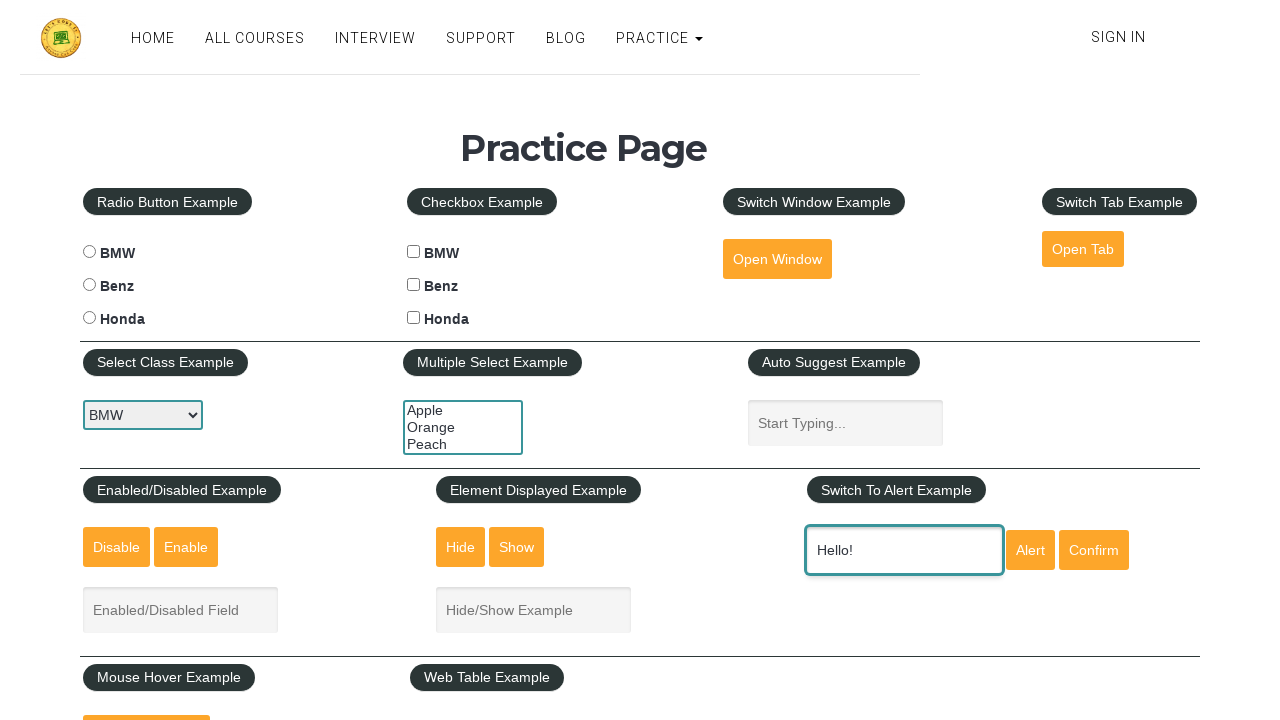